Tests key press functionality by focusing on an input field, pressing a key (TAB), and verifying the result message displays the correct key pressed.

Starting URL: https://the-internet.herokuapp.com/key_presses

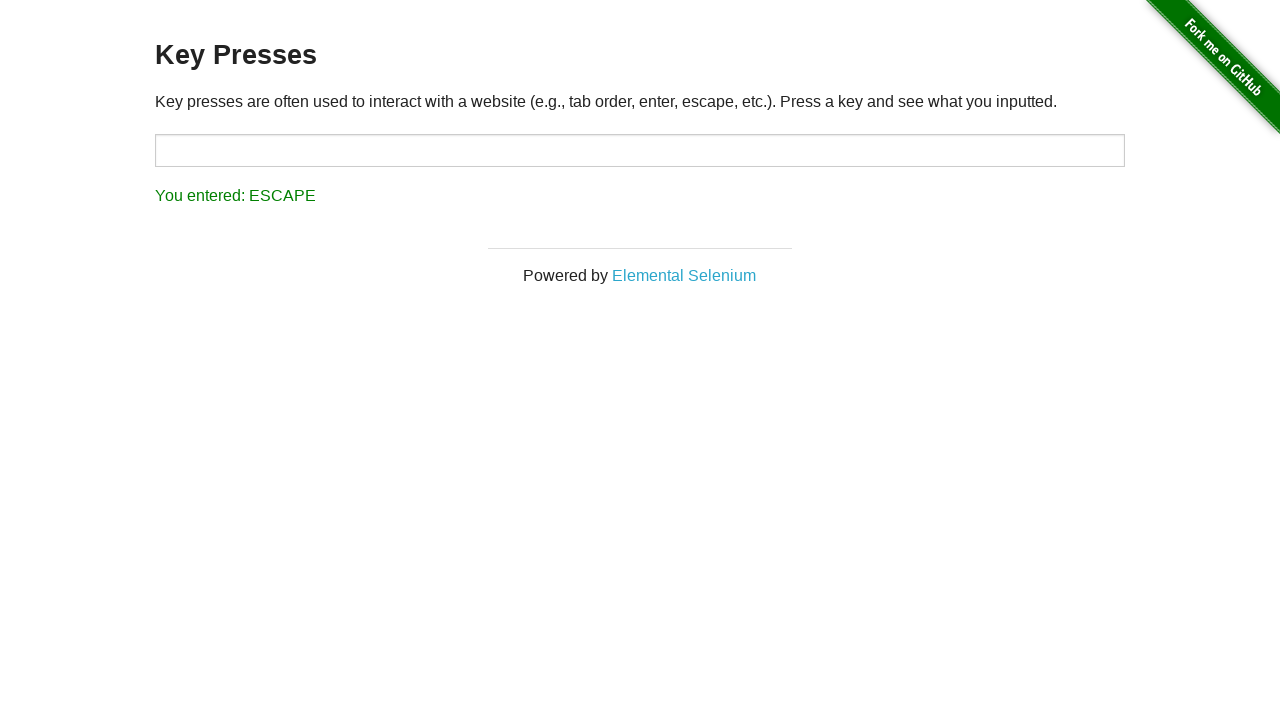

Waited for target input field to load
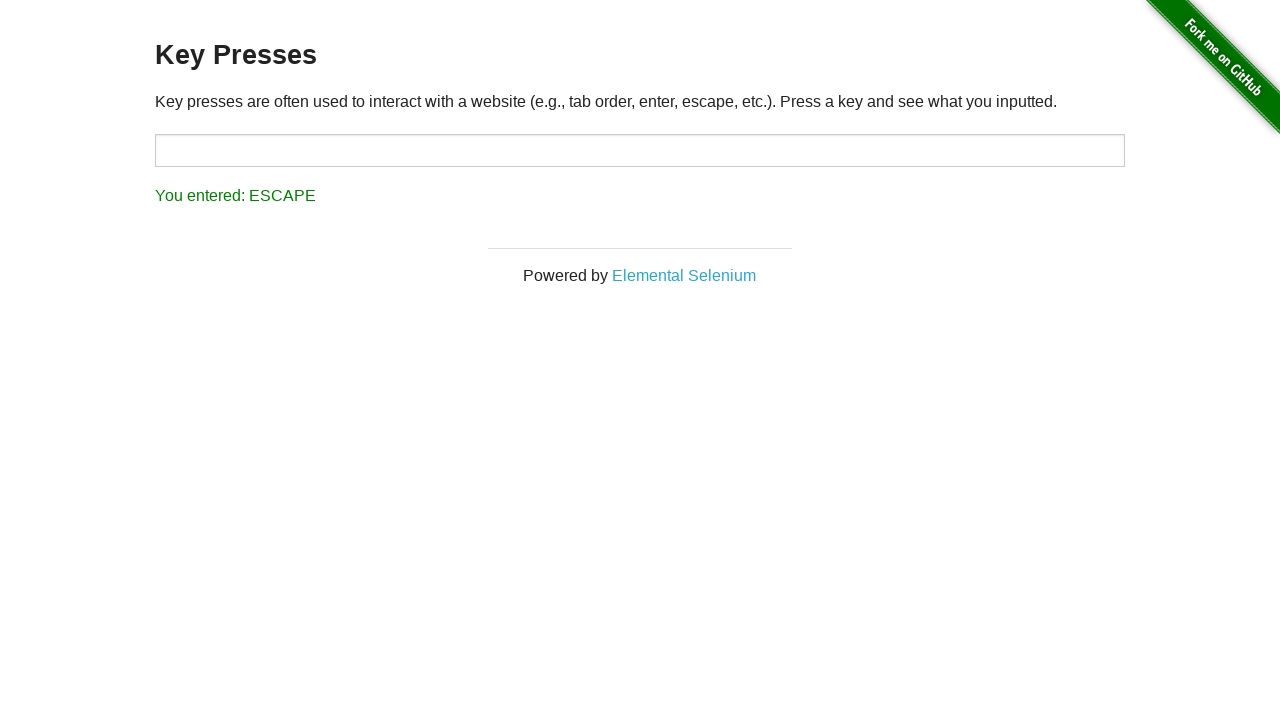

Clicked on target input field to focus it at (640, 150) on #target
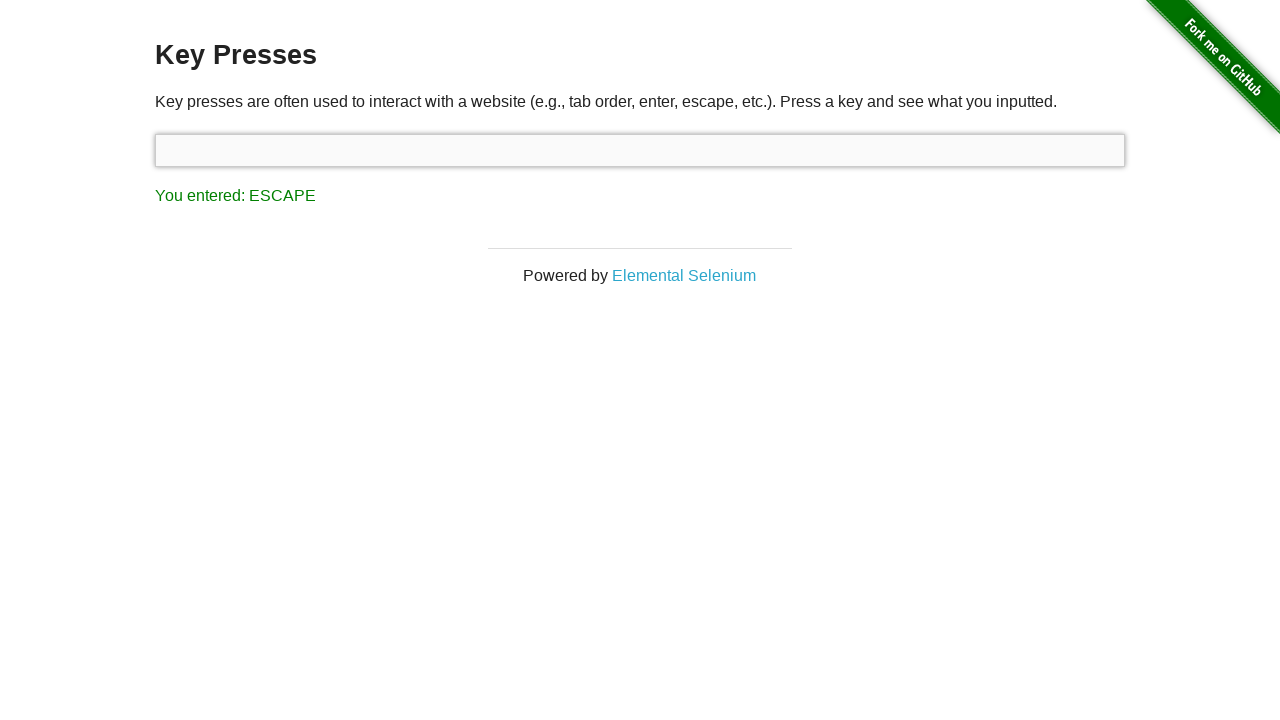

Pressed TAB key
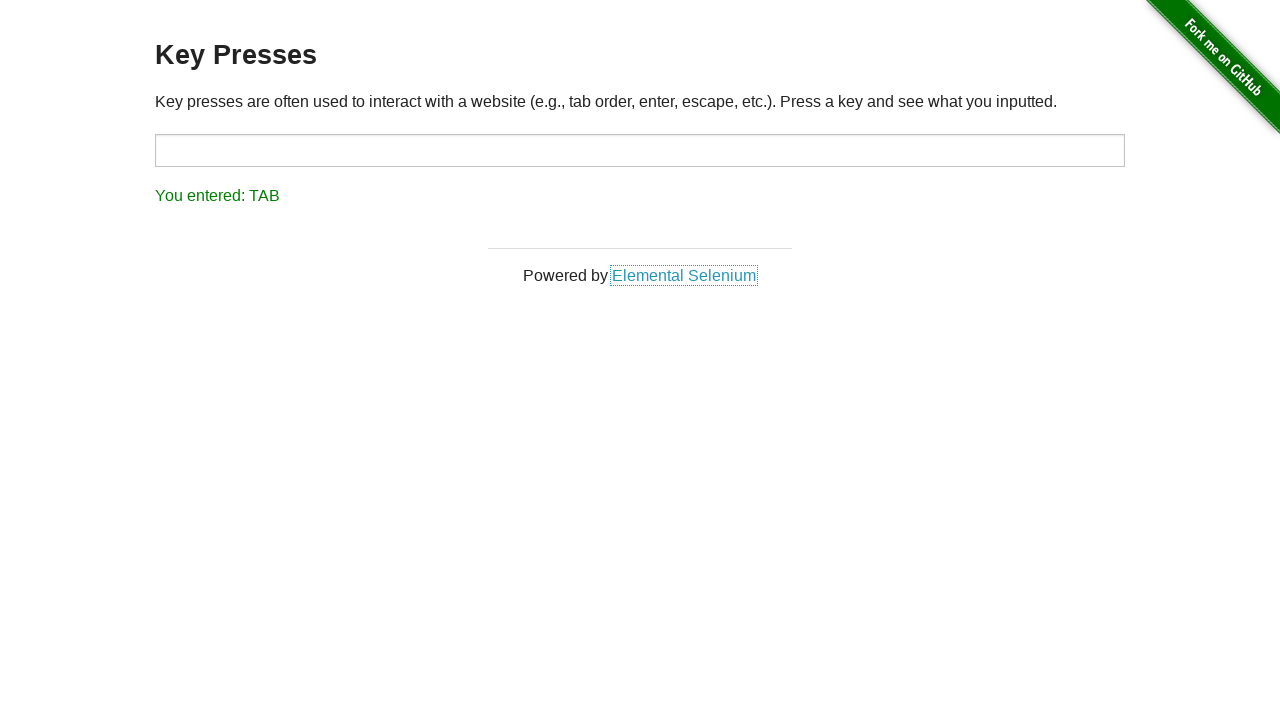

Result message appeared
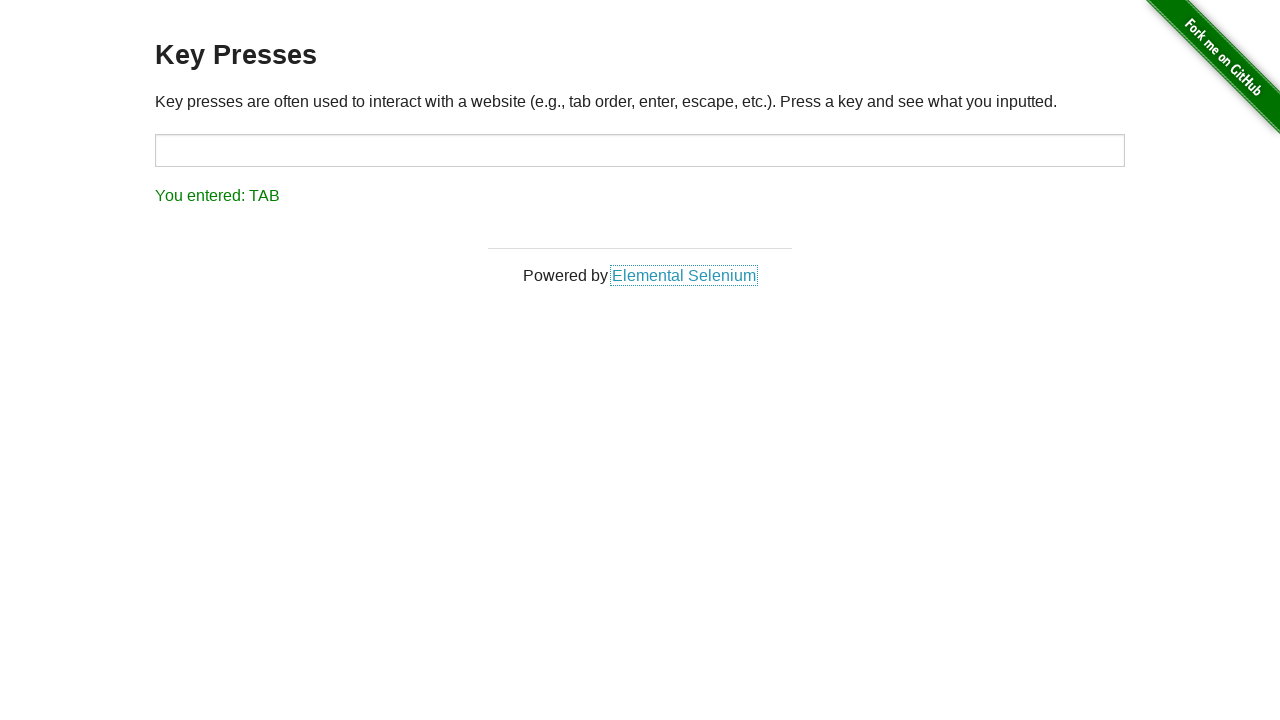

Retrieved result message text: You entered: TAB
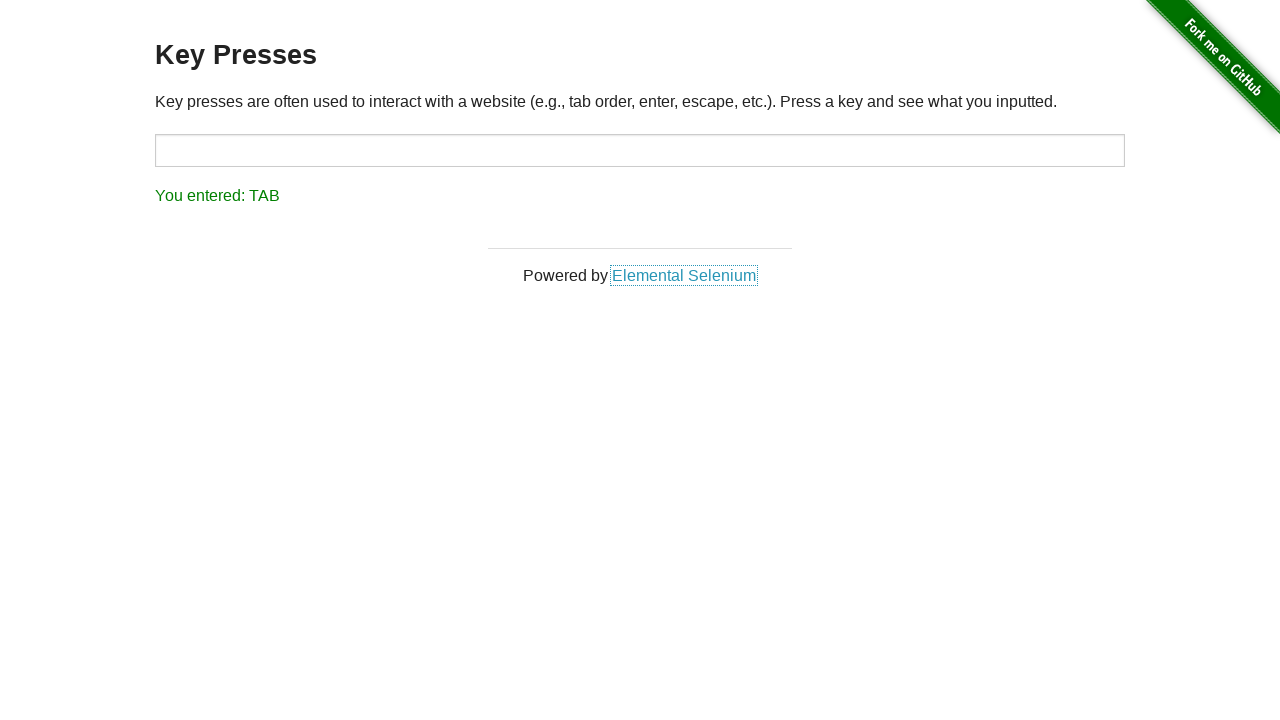

Assertion passed: 'TAB' found in result message
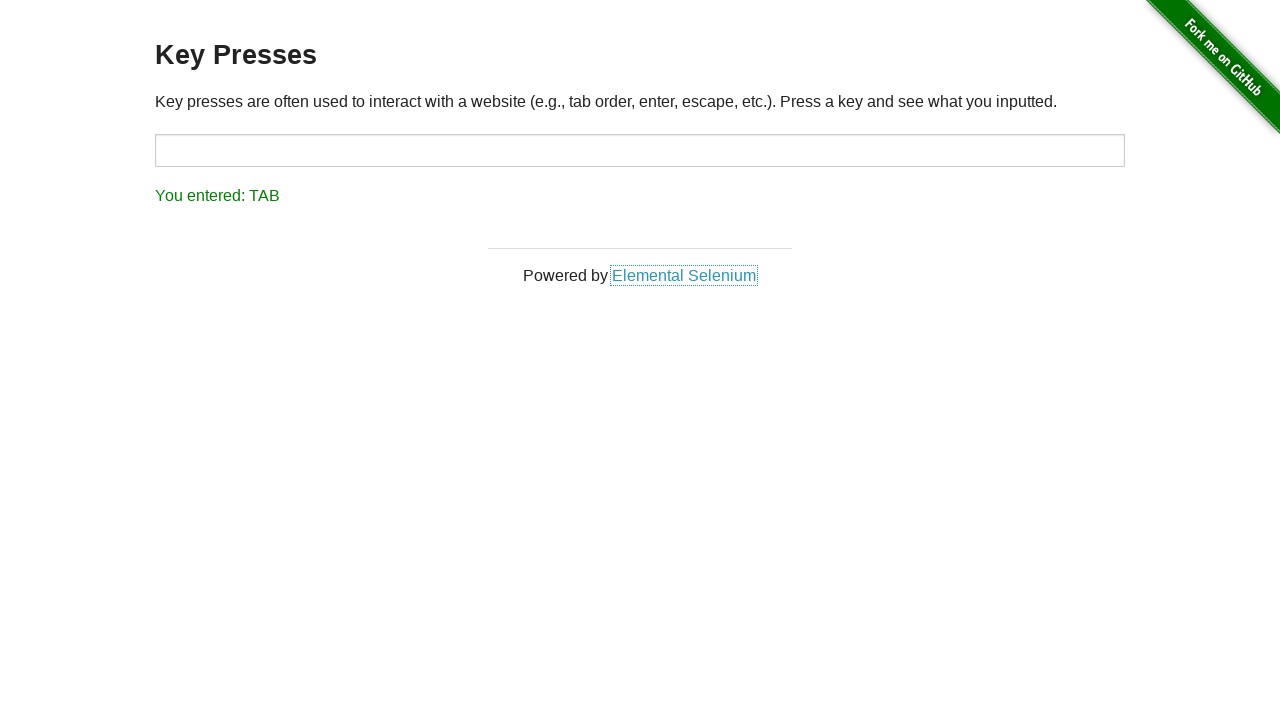

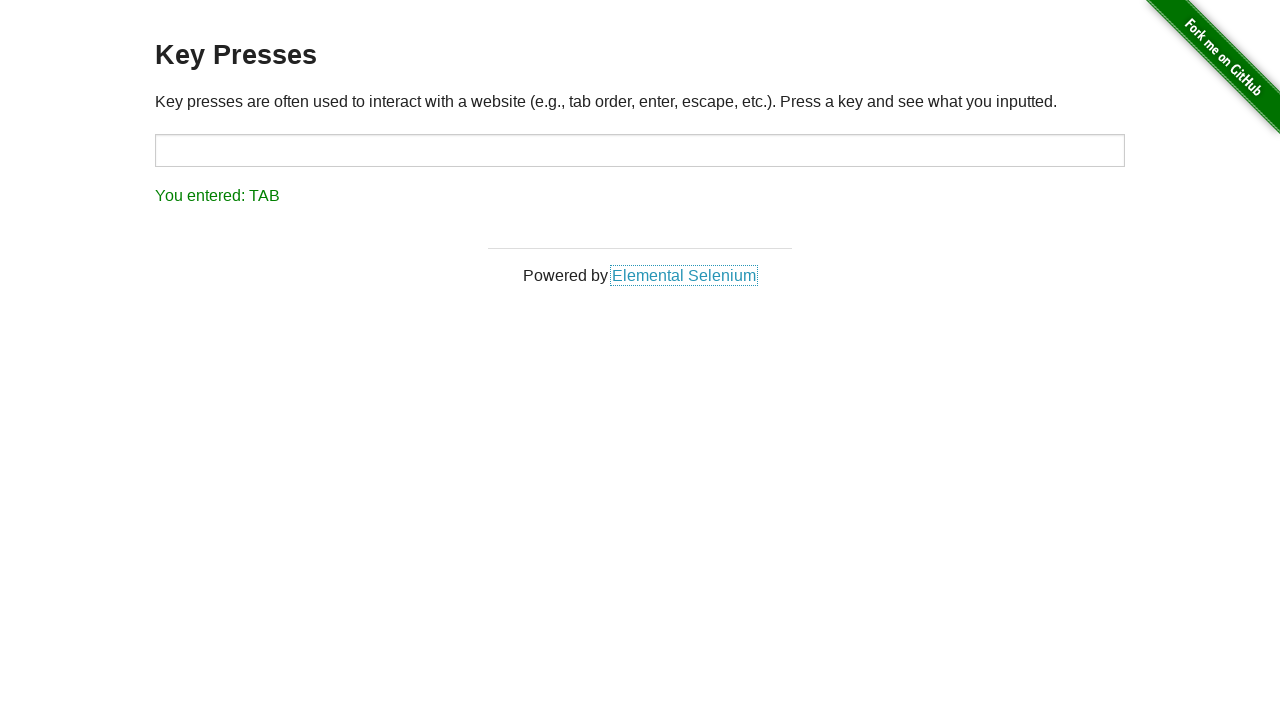